Tests A/B test opt-out by adding the opt-out cookie before visiting the A/B test page, then navigating to the test page and verifying the "No A/B Test" heading is displayed.

Starting URL: http://the-internet.herokuapp.com

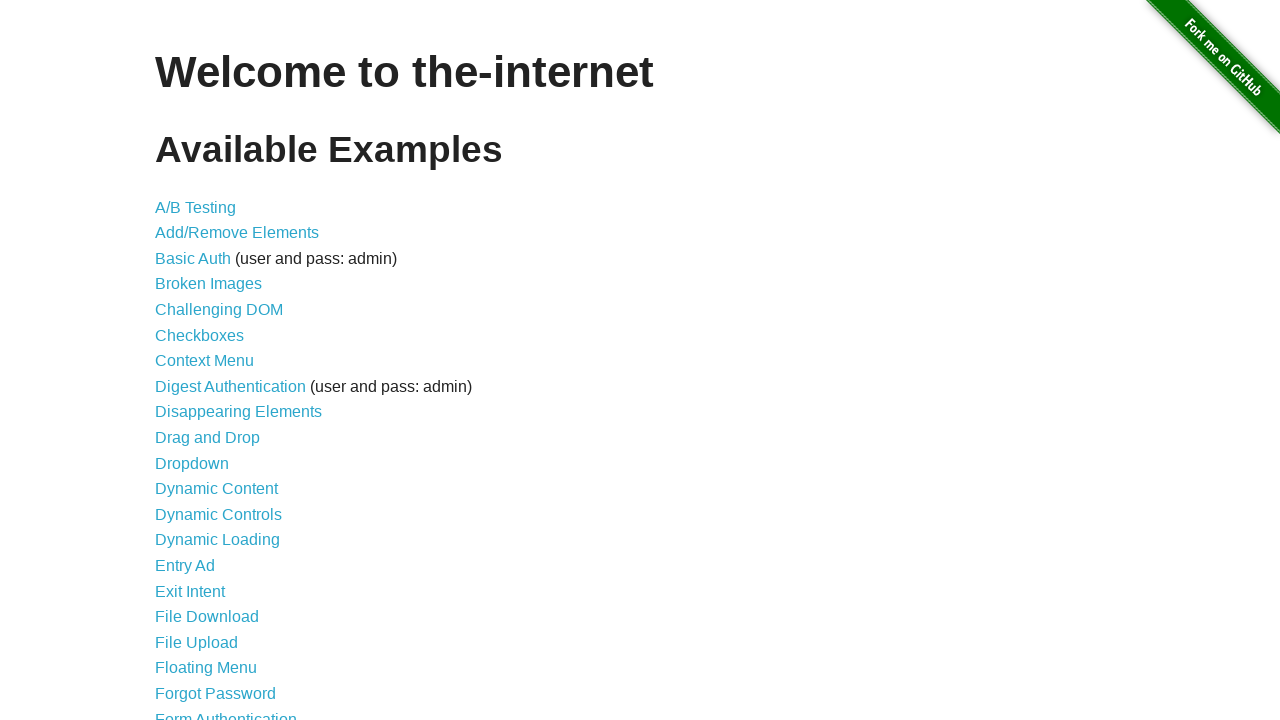

Added optimizelyOptOut cookie to opt out of A/B test
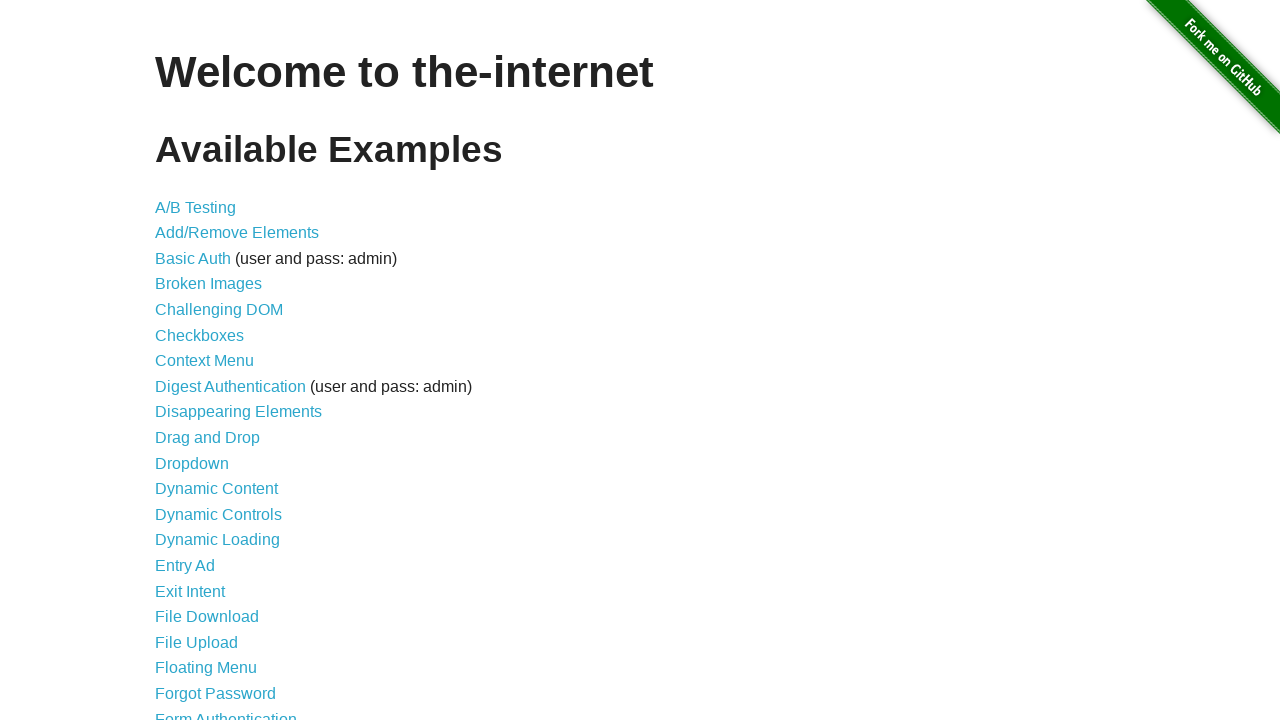

Navigated to A/B test page
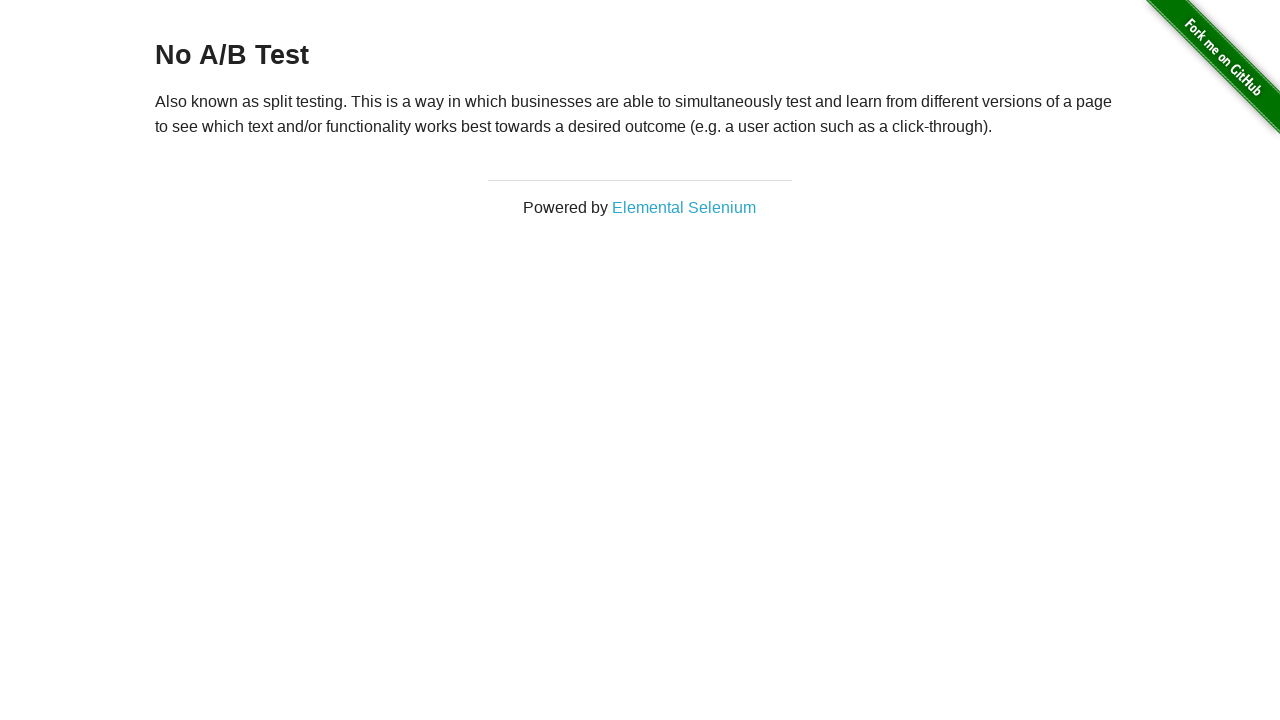

Retrieved h3 heading text content
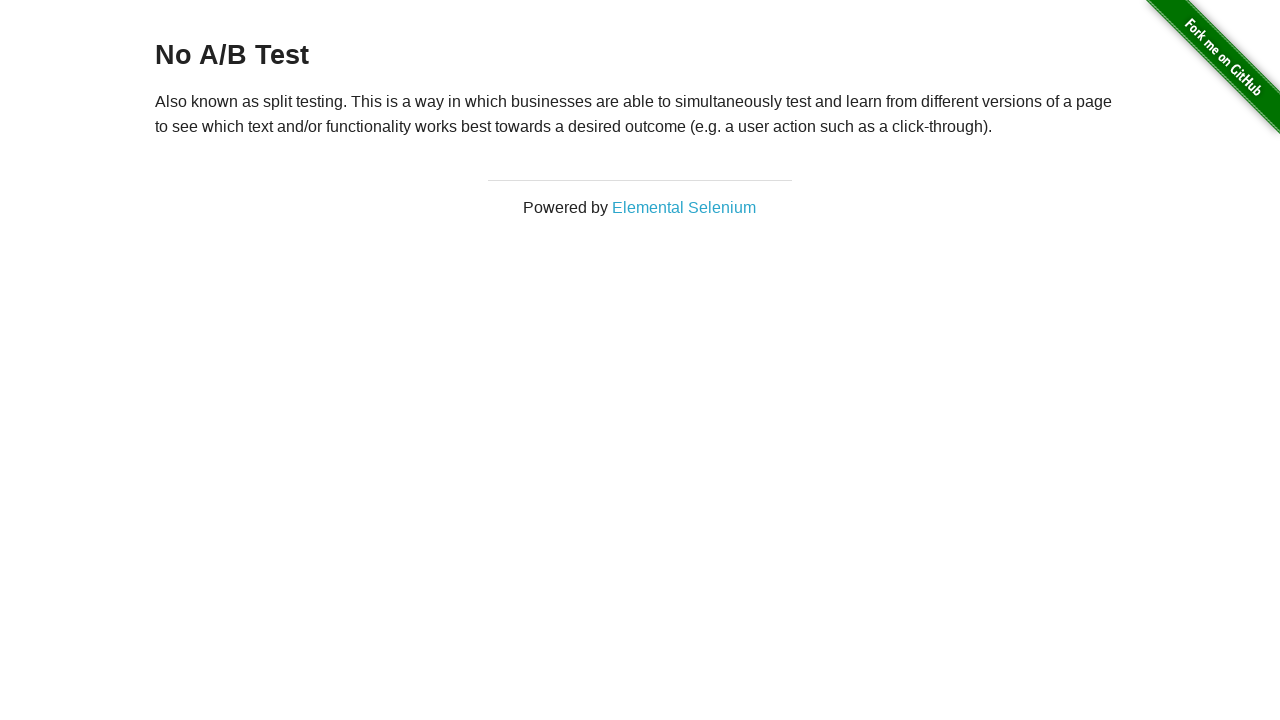

Verified 'No A/B Test' heading is displayed, confirming opt-out cookie is working
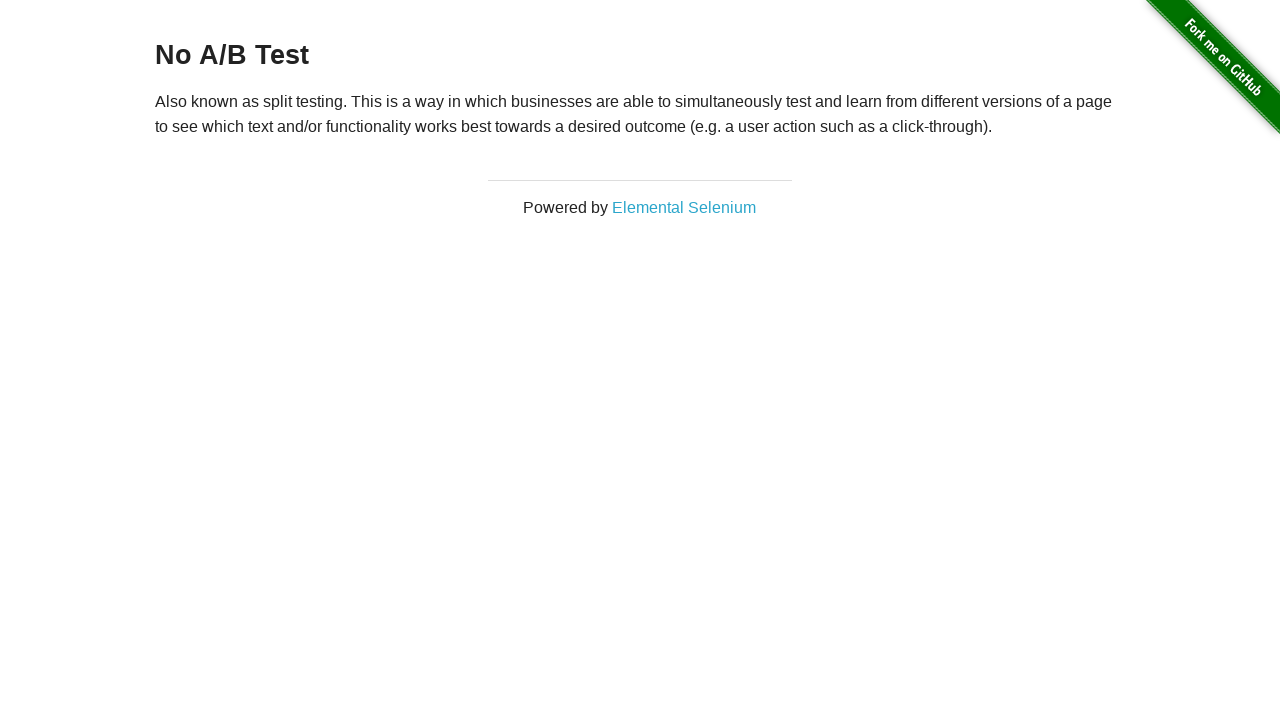

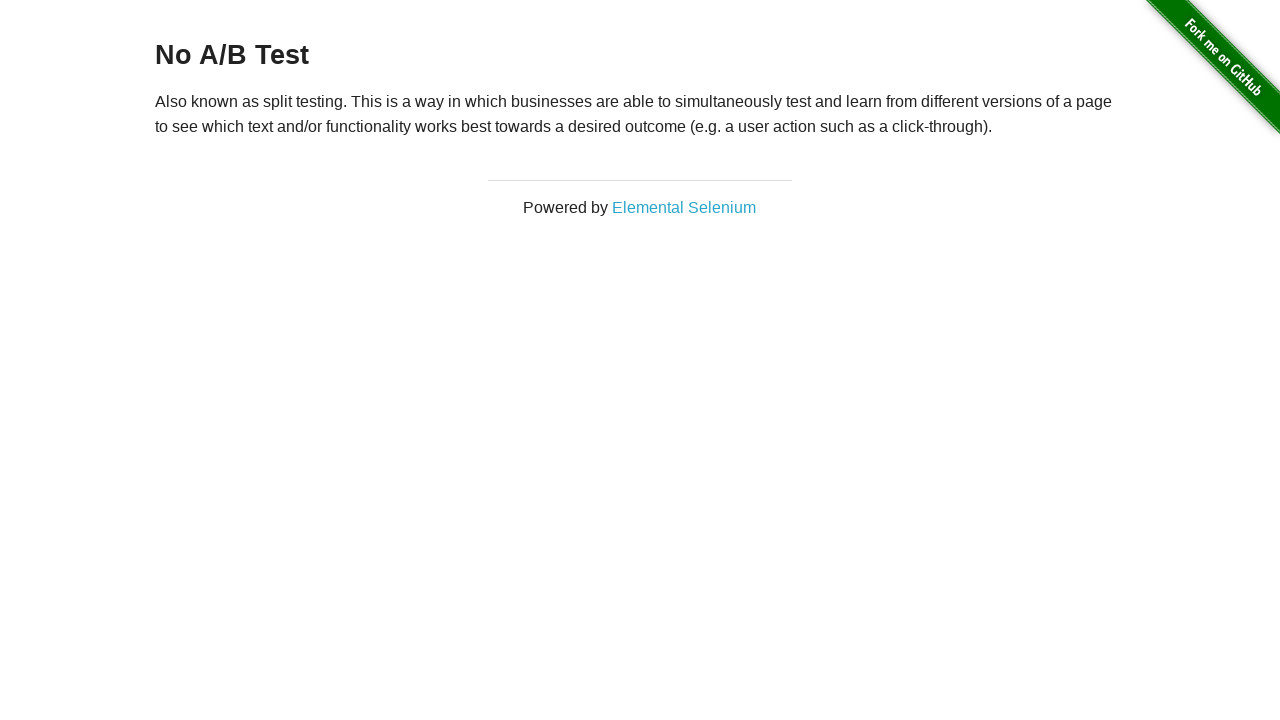